Tests double-click functionality by performing a double-click action on a copy text button

Starting URL: https://testautomationpractice.blogspot.com/

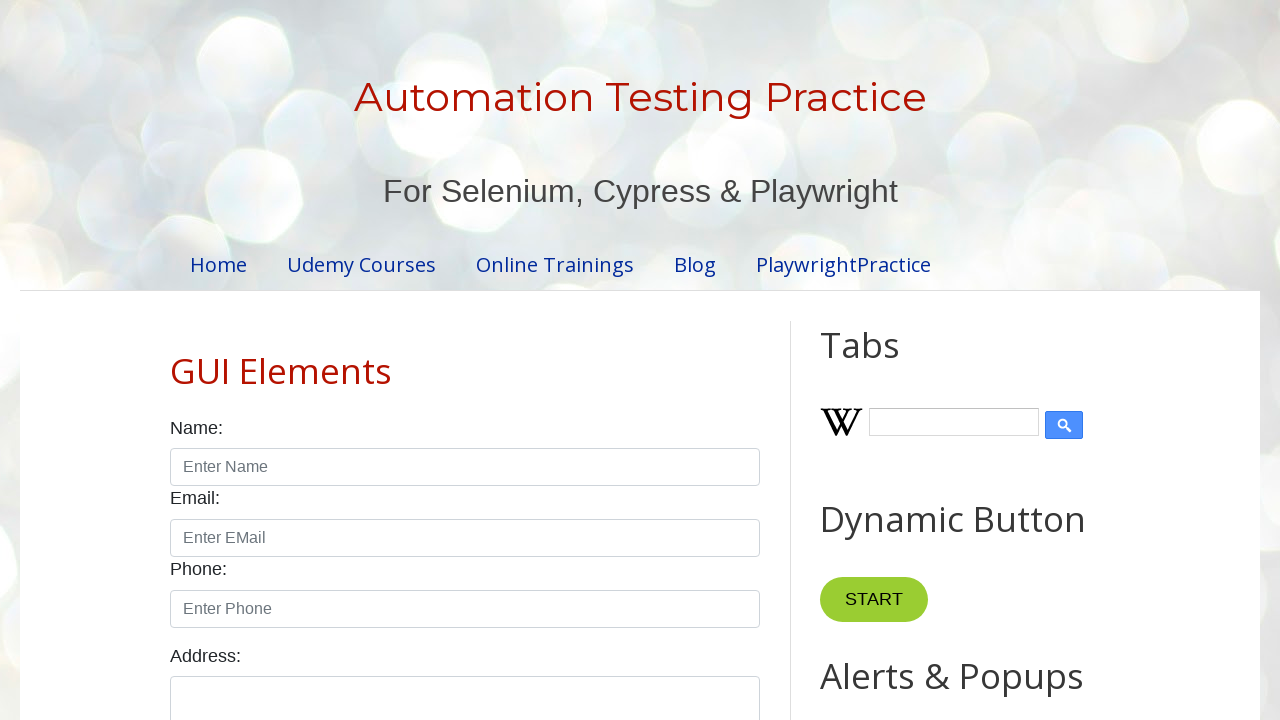

Navigated to test automation practice website
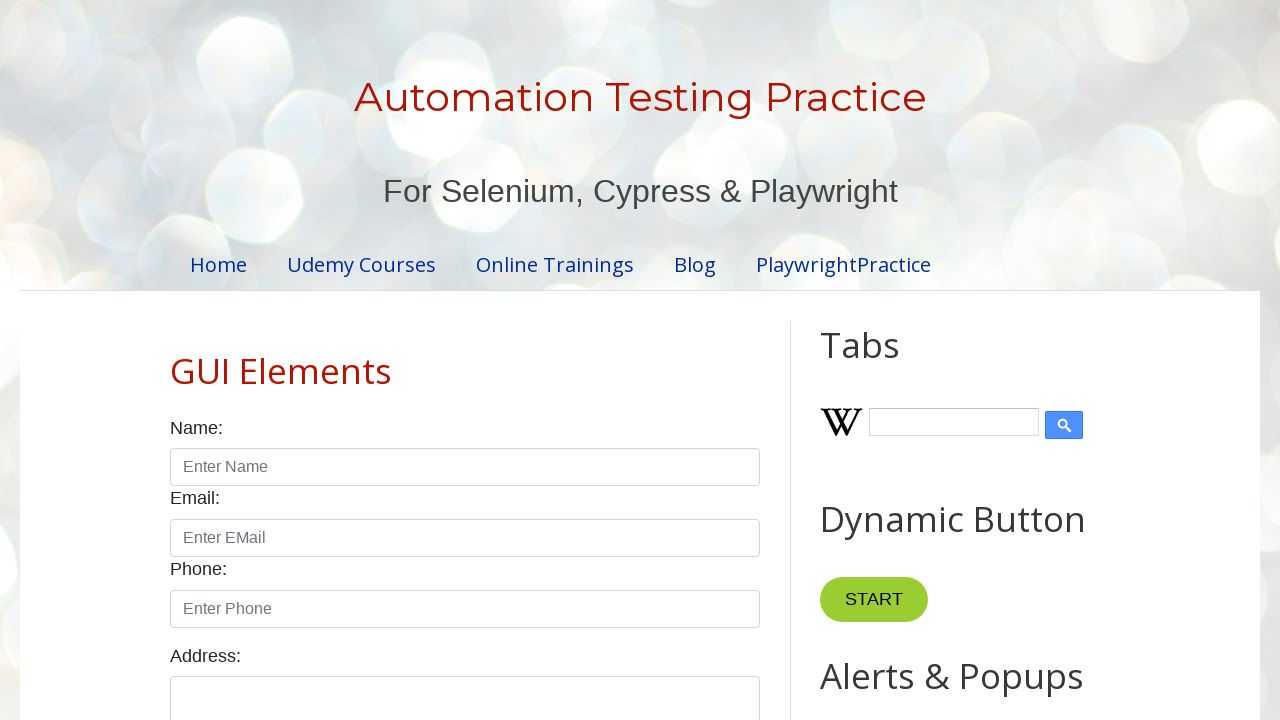

Double-clicked on the Copy Text button at (885, 360) on button:has-text('Copy Text')
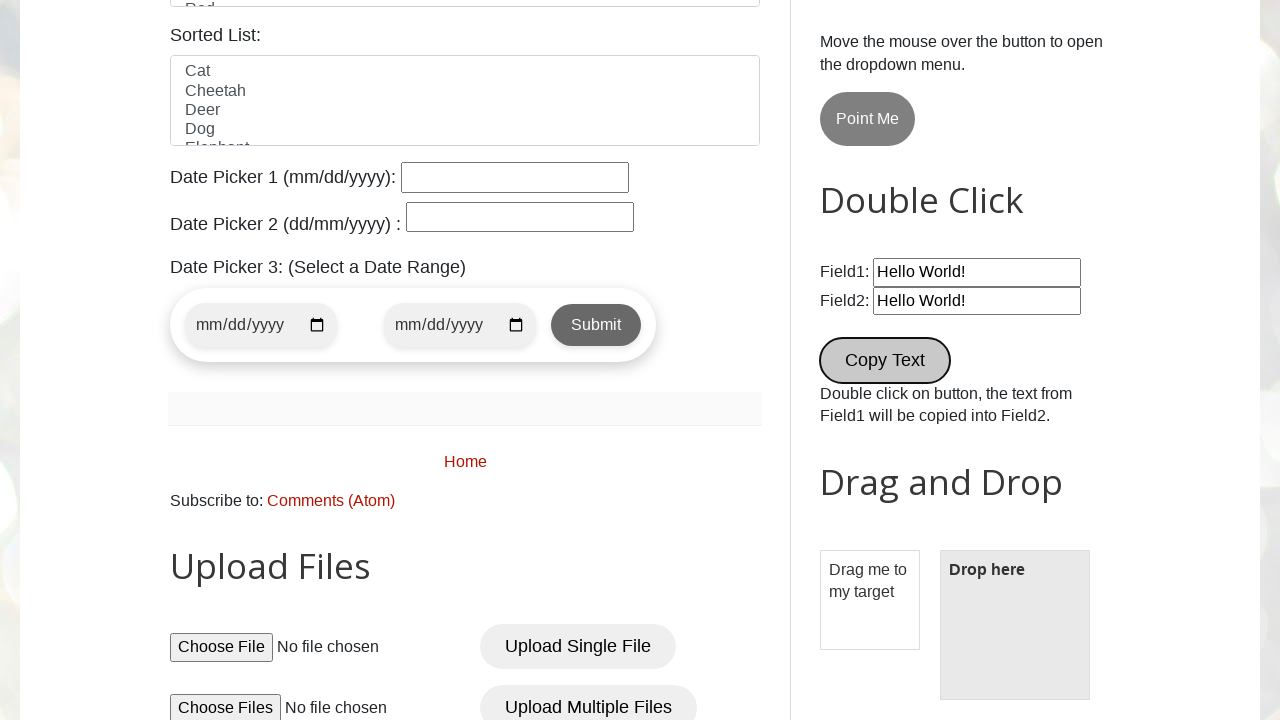

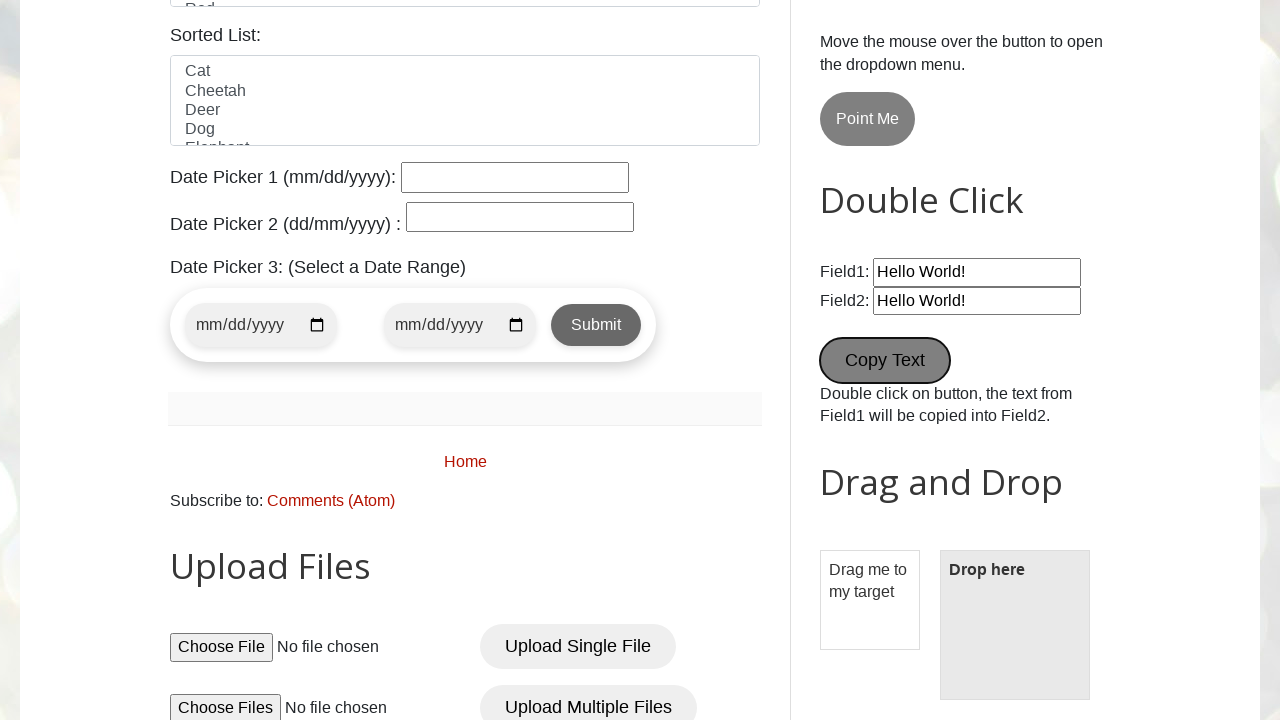